Verifies that the login submit button text color is white (#ffffff) by extracting and converting the CSS color value from RGBA to hex format.

Starting URL: https://opensource-demo.orangehrmlive.com/

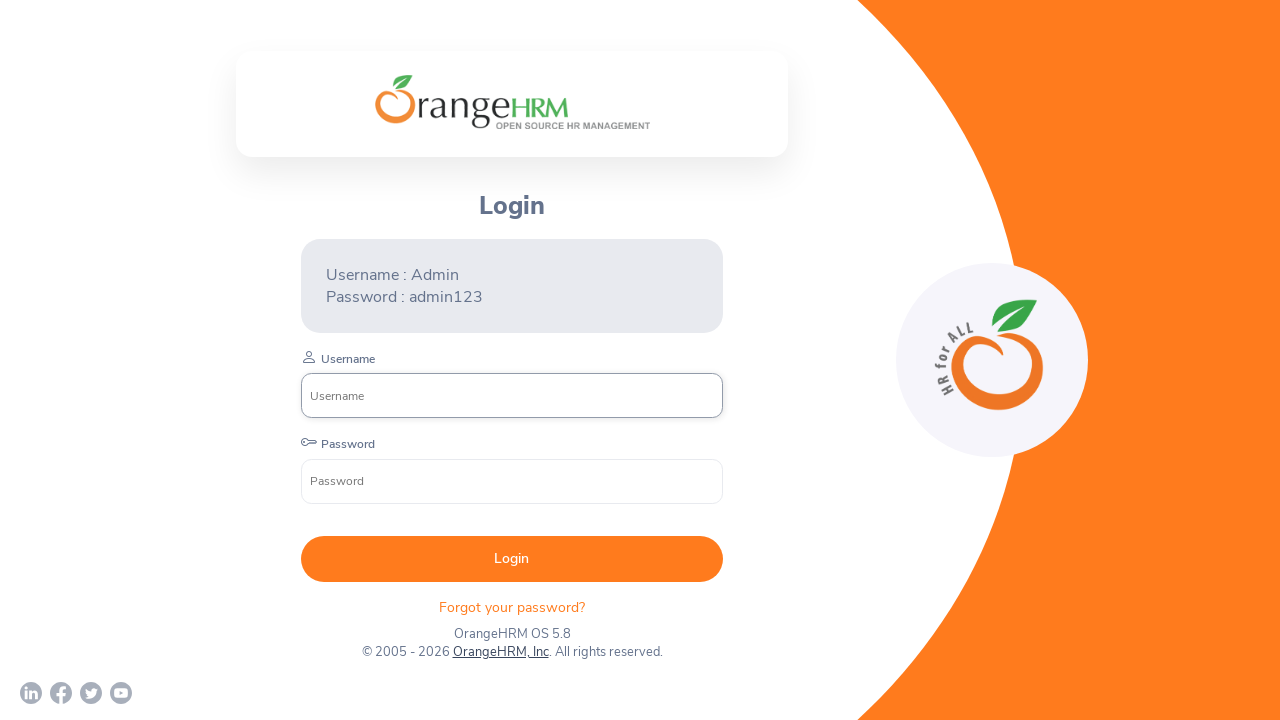

Waited for login submit button to be visible
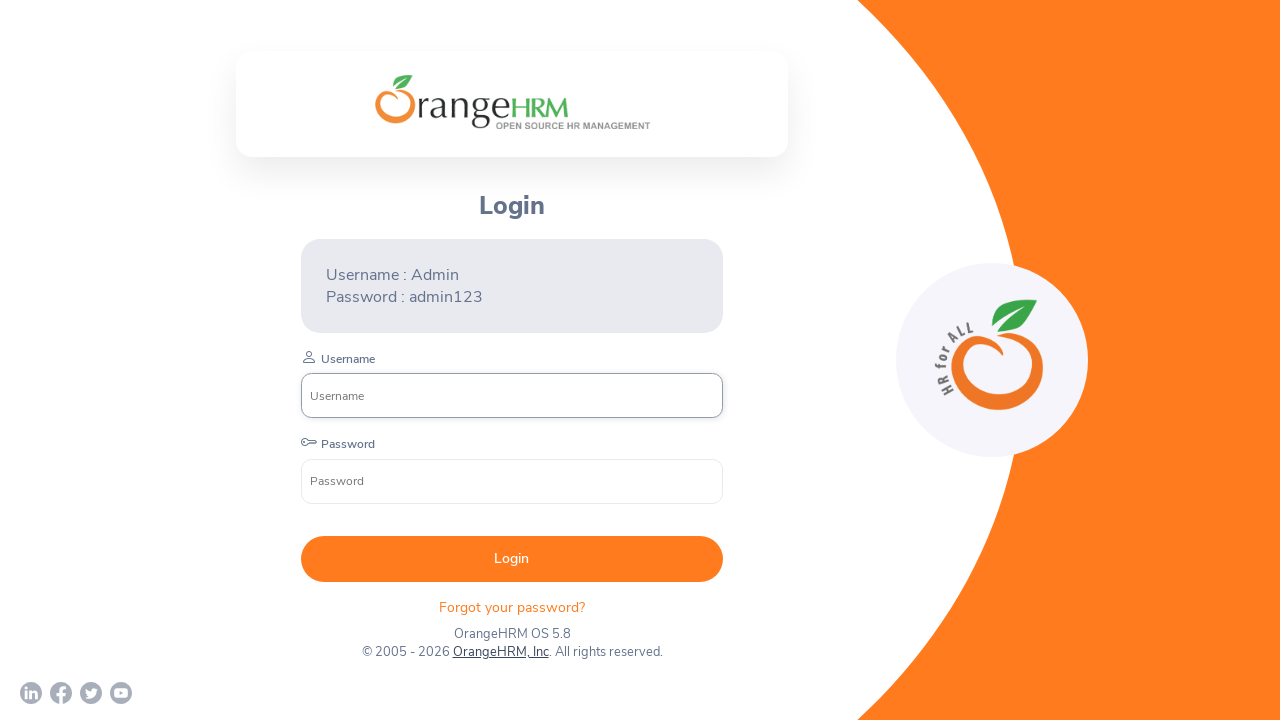

Extracted CSS color value from submit button
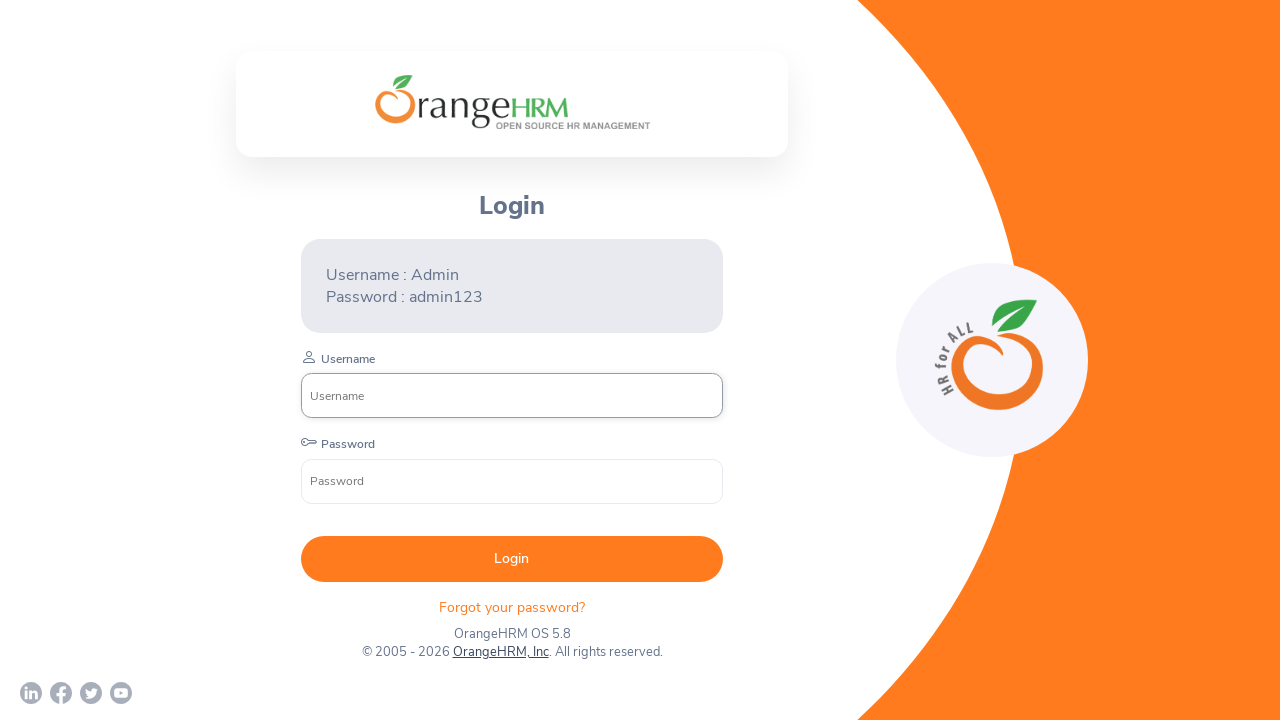

Converted RGBA color to hex format: #ffffff
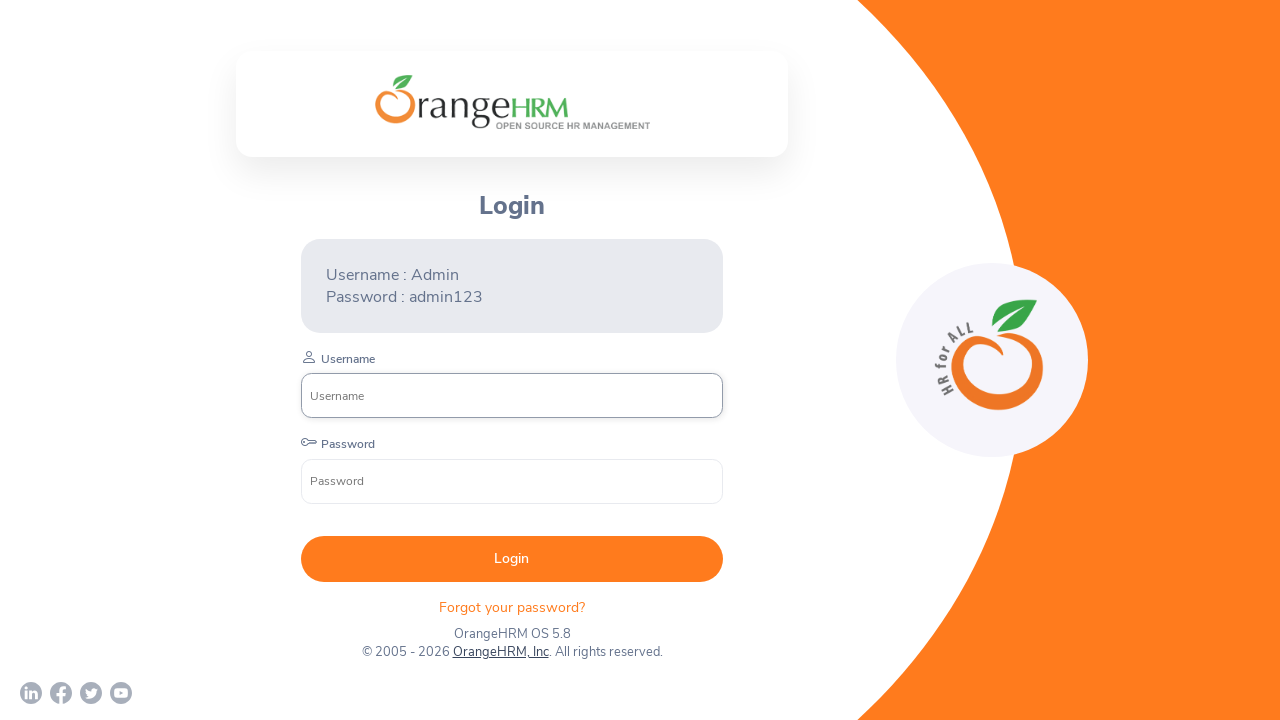

Verified submit button text color is white (#ffffff)
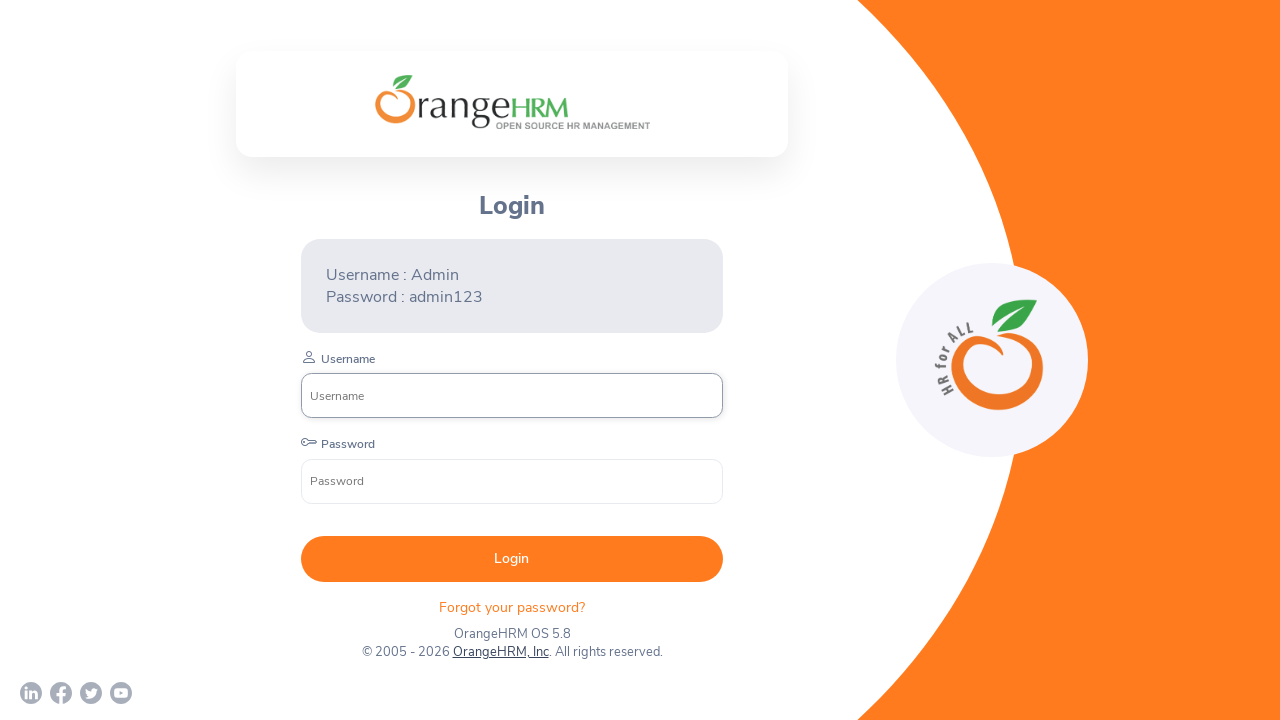

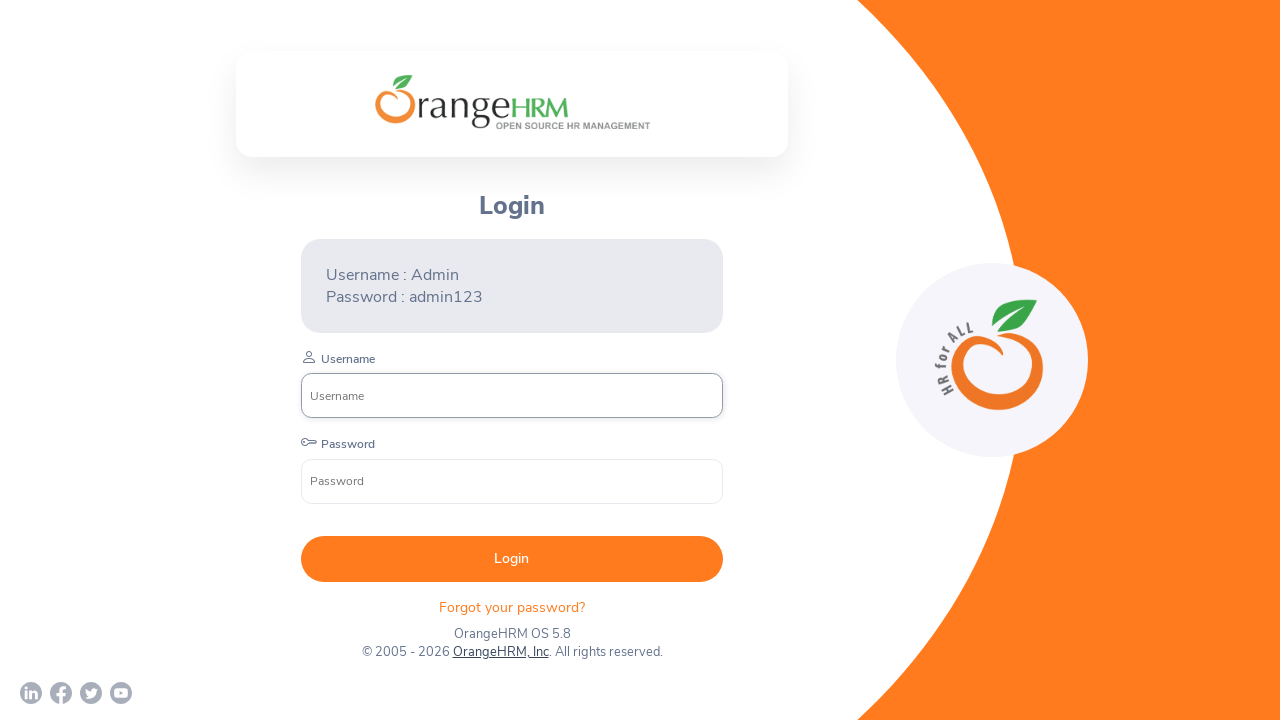